Tests radio button selection functionality by clicking on different radio button options (Yes, Impressive, No) and verifying their enabled/disabled status

Starting URL: https://demoqa.com/radio-button

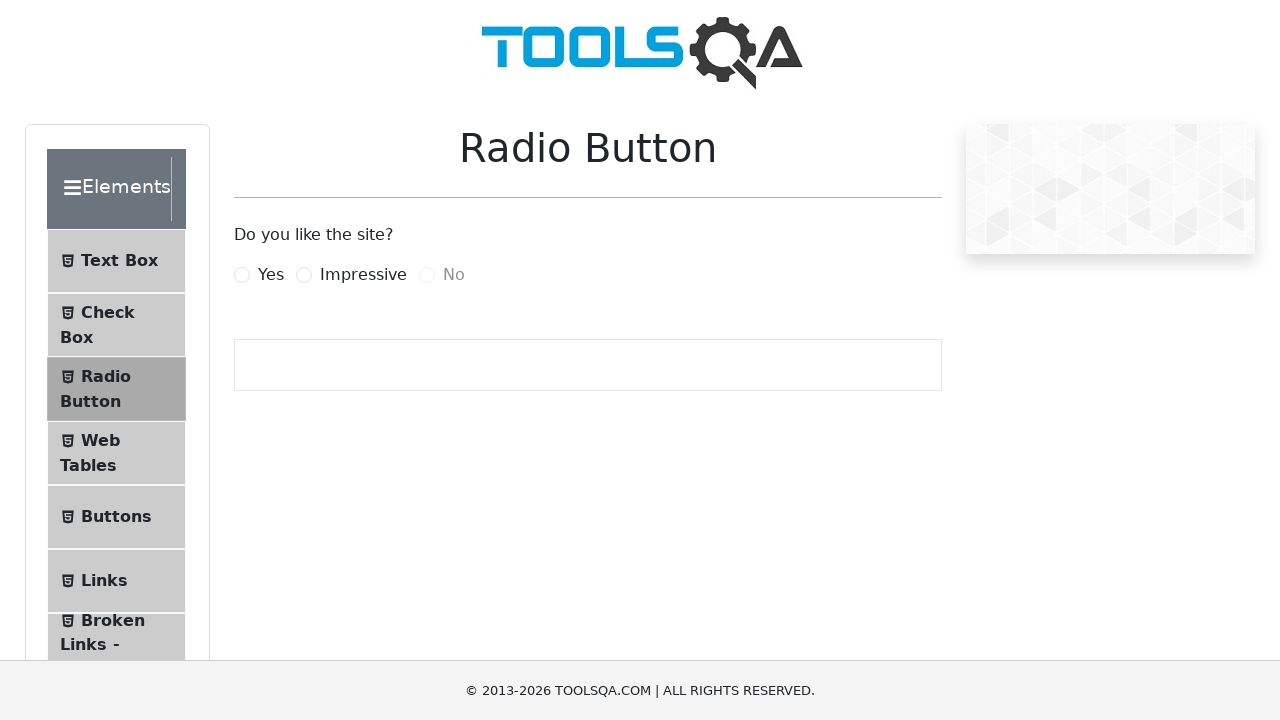

Waited for radio button elements to be visible
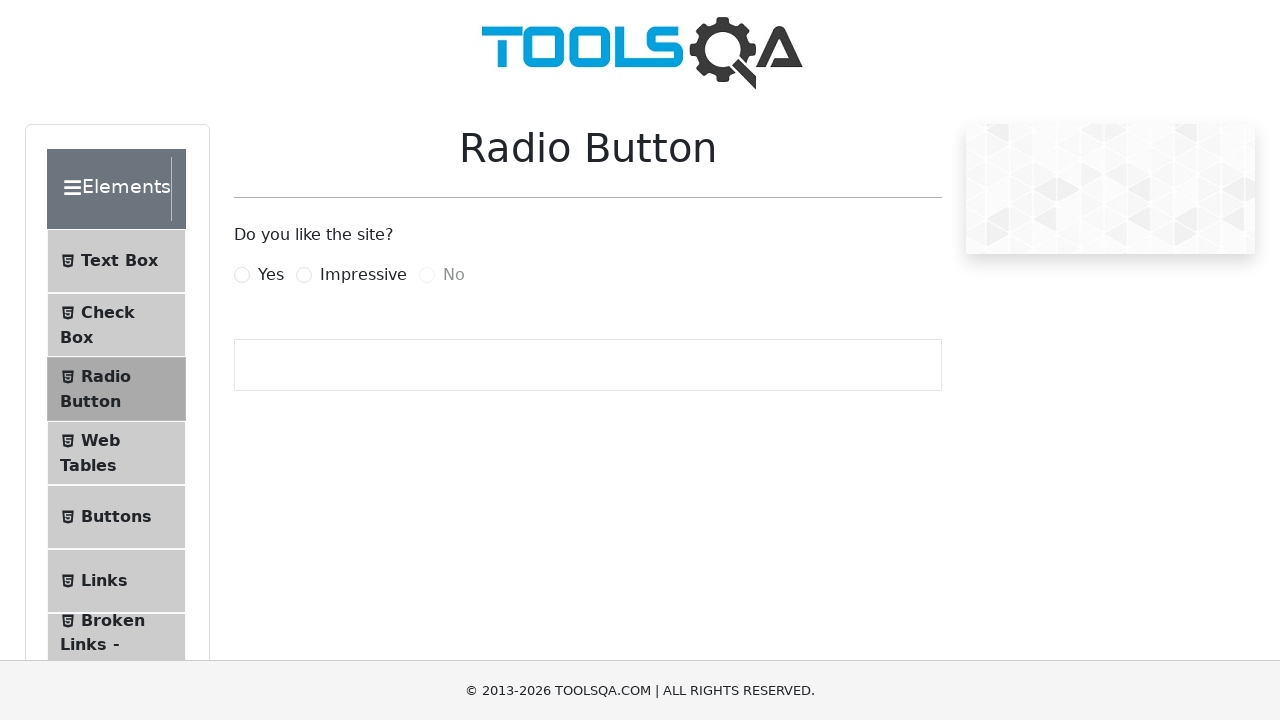

Located 'Yes' radio button element
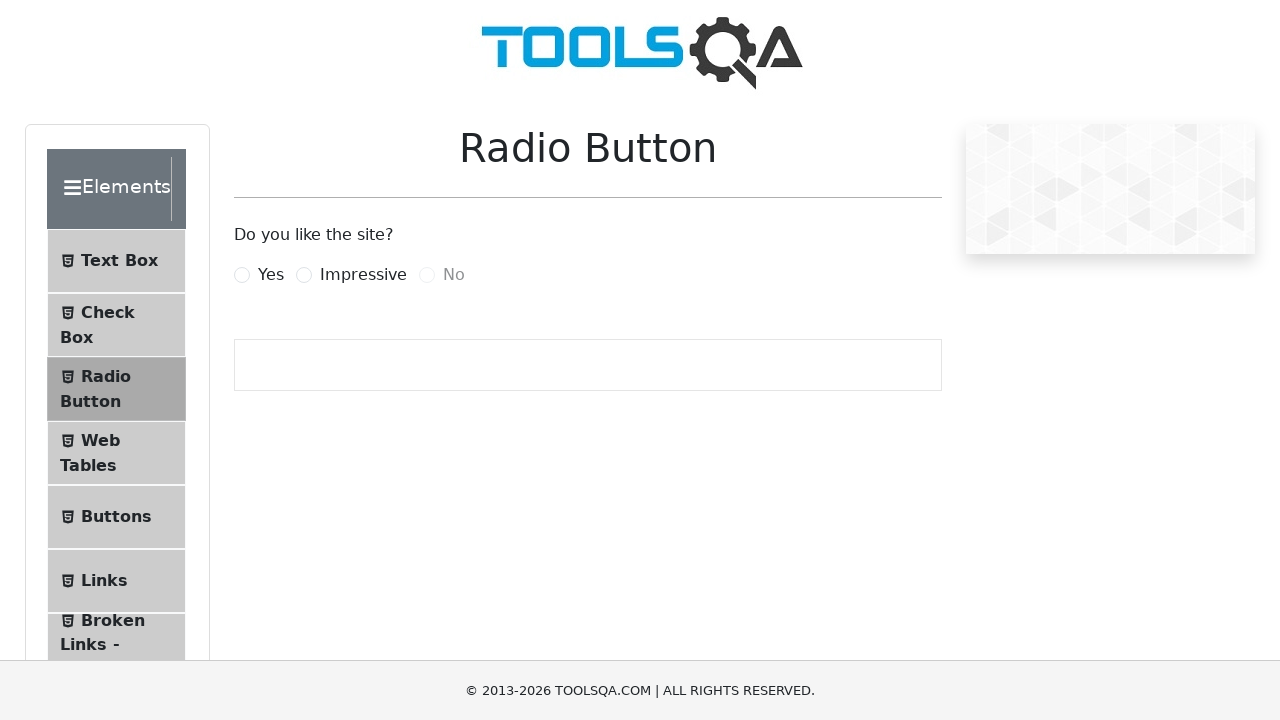

Located 'Impressive' radio button element
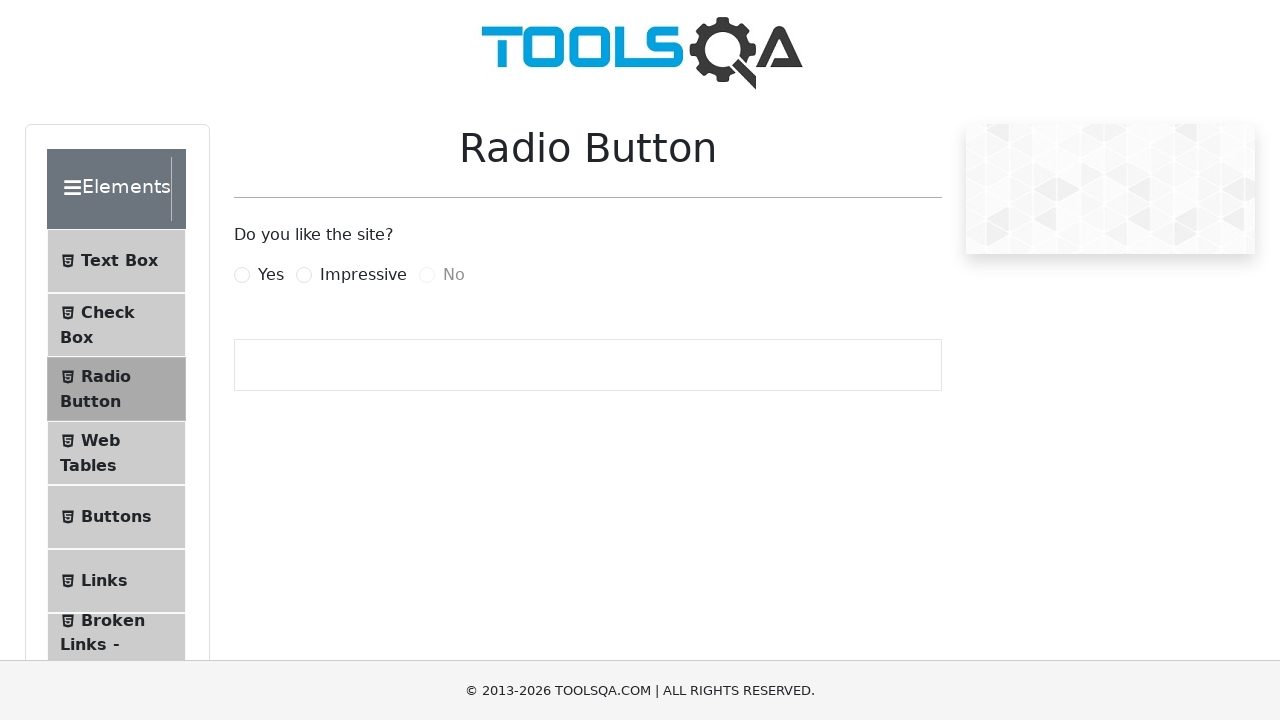

Located 'No' radio button element
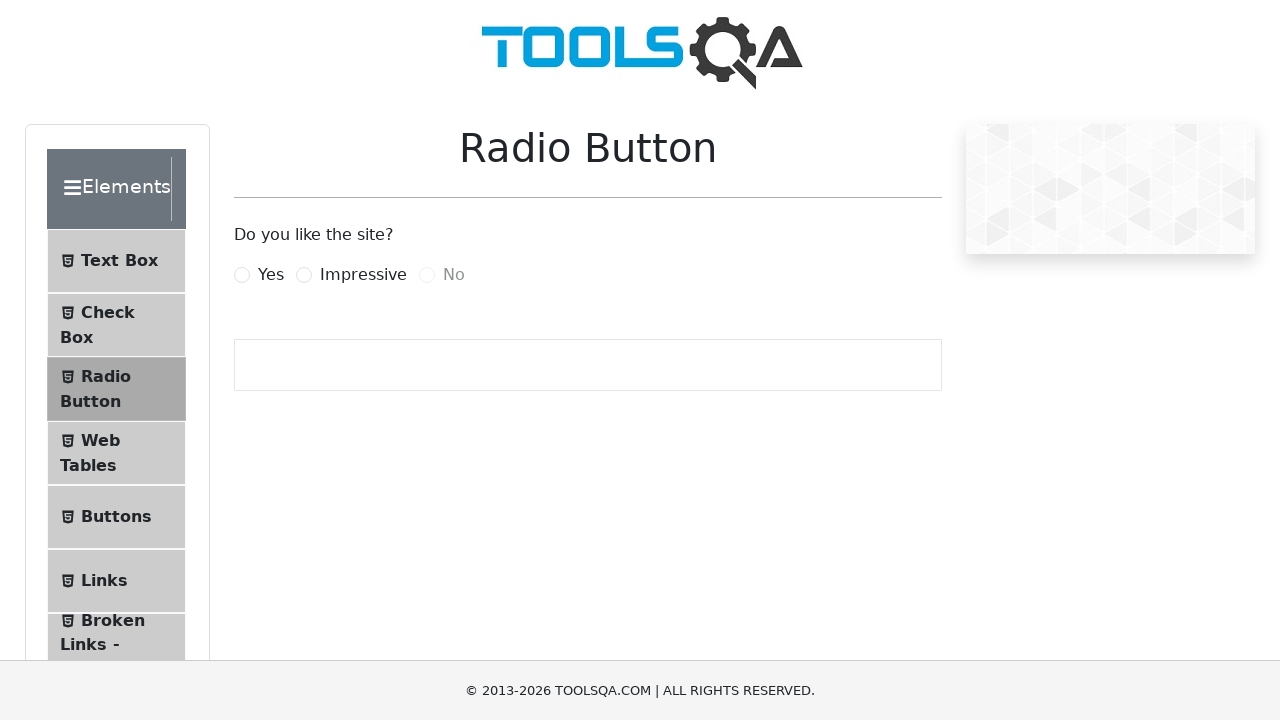

Clicked 'Yes' radio button at (271, 275) on xpath=//label[@for='yesRadio']
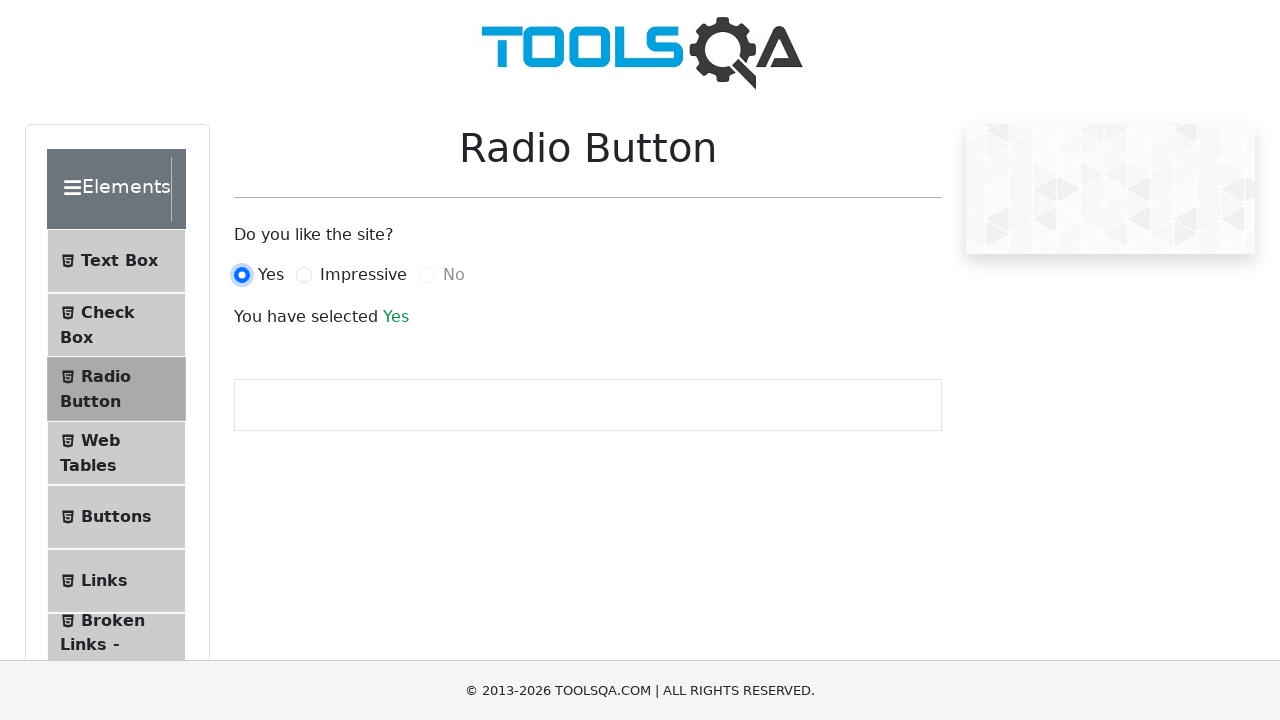

Waited 500ms after clicking 'Yes' radio button
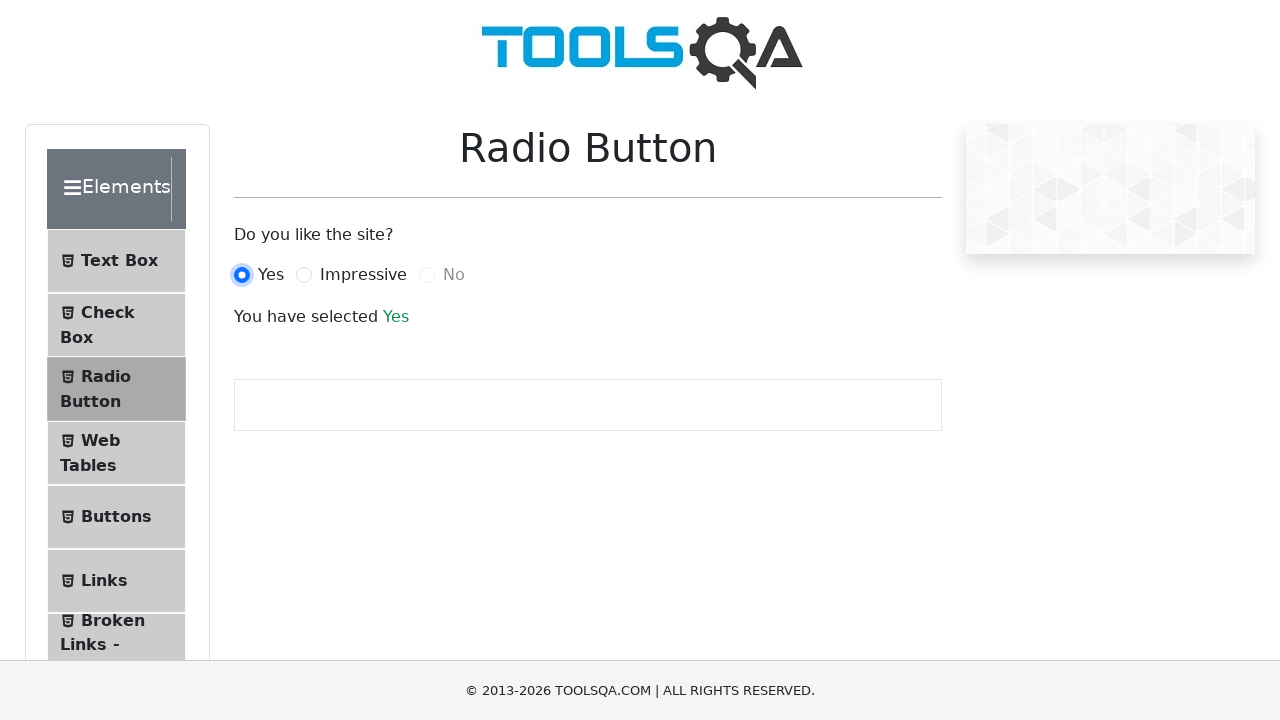

Clicked 'Impressive' radio button at (363, 275) on xpath=//label[@for='impressiveRadio']
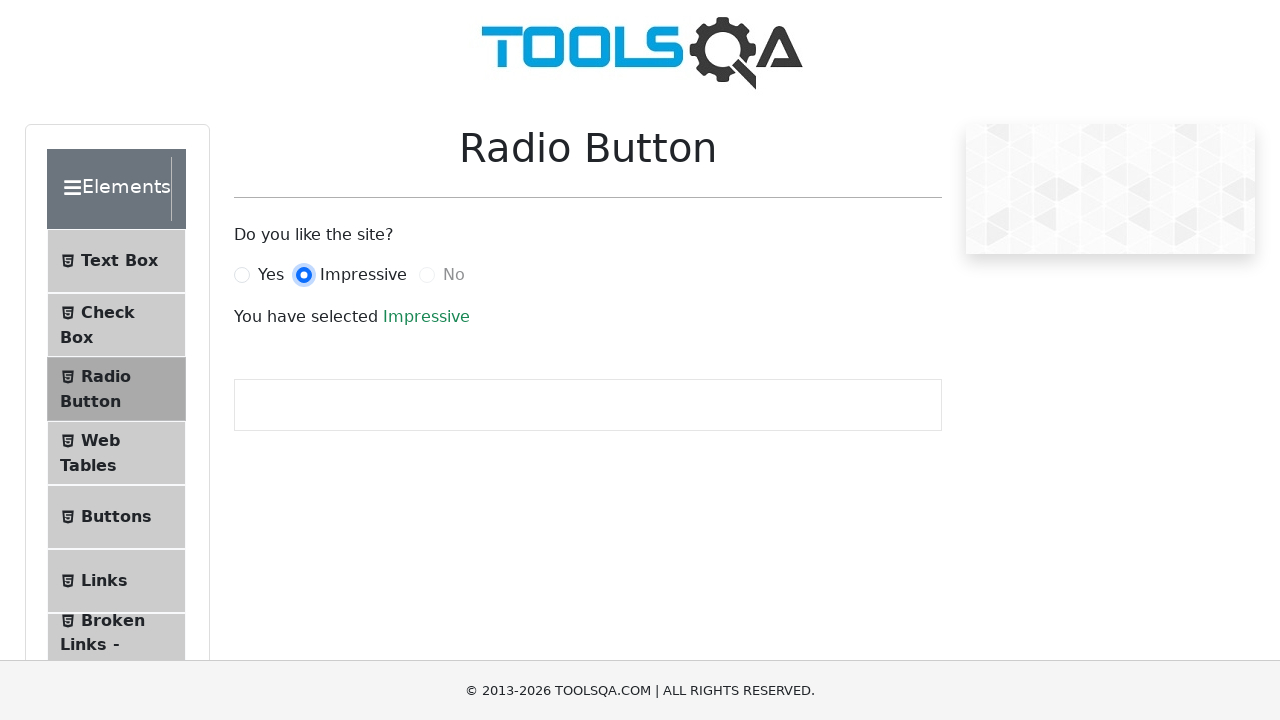

Waited 500ms after clicking 'Impressive' radio button
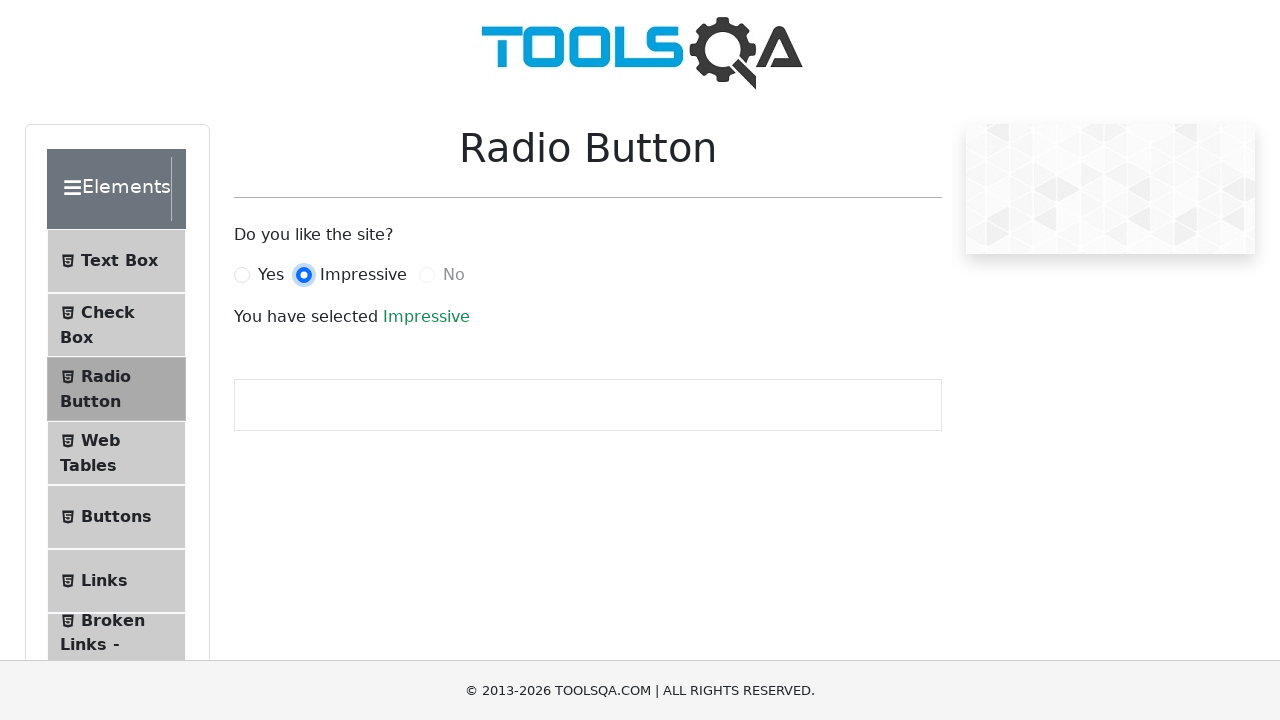

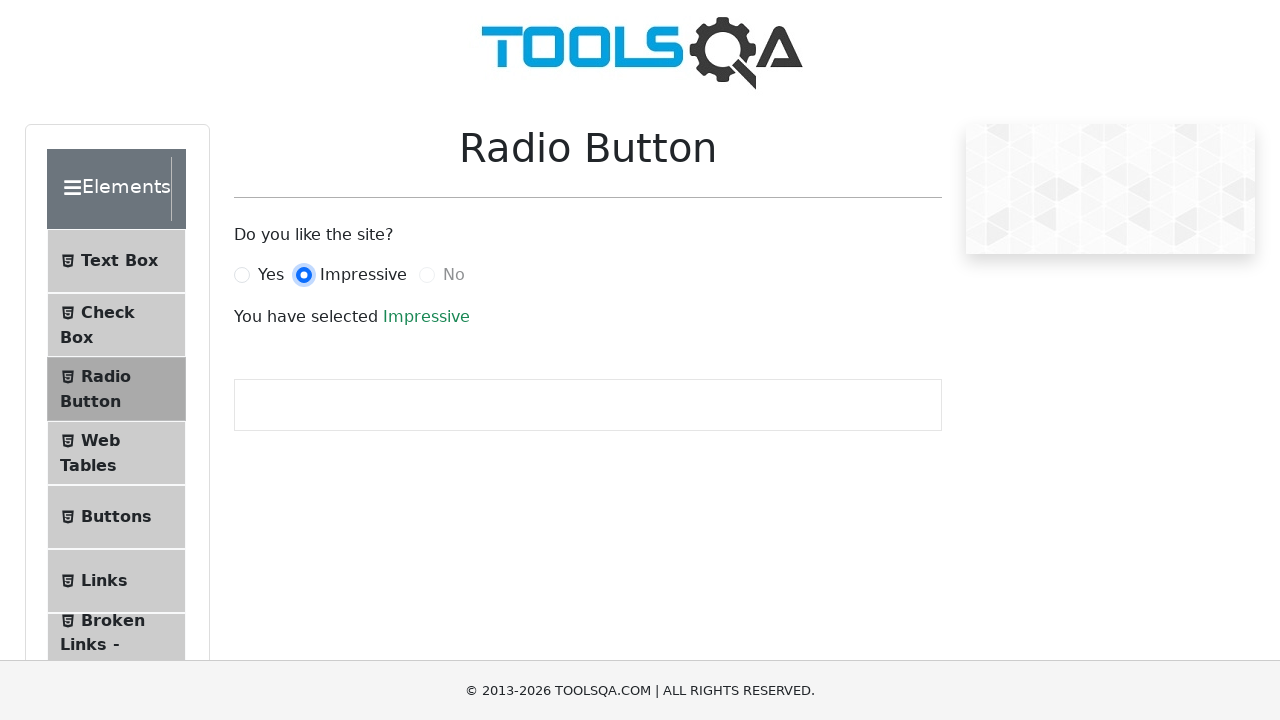